Clicks on the "Learn more" link on Gmail's login page

Starting URL: https://gmail.com

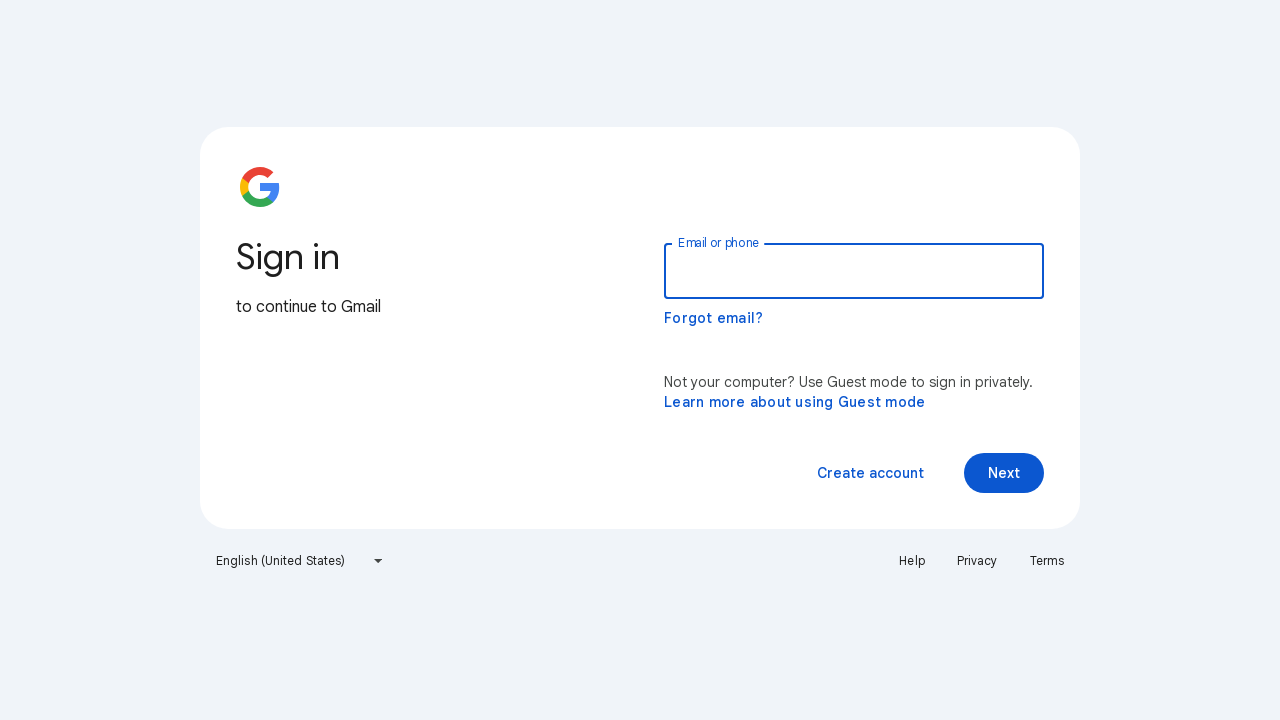

Clicked on the 'Learn more' link on Gmail's login page at (795, 402) on text=Learn more
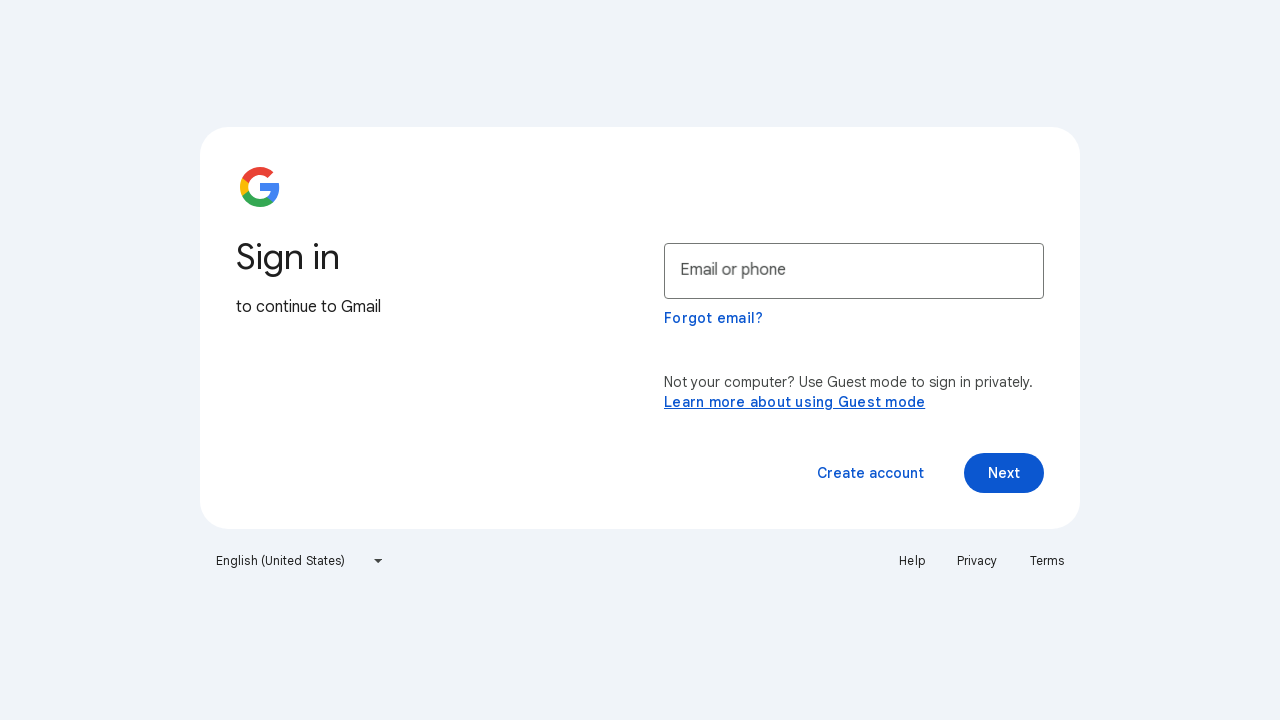

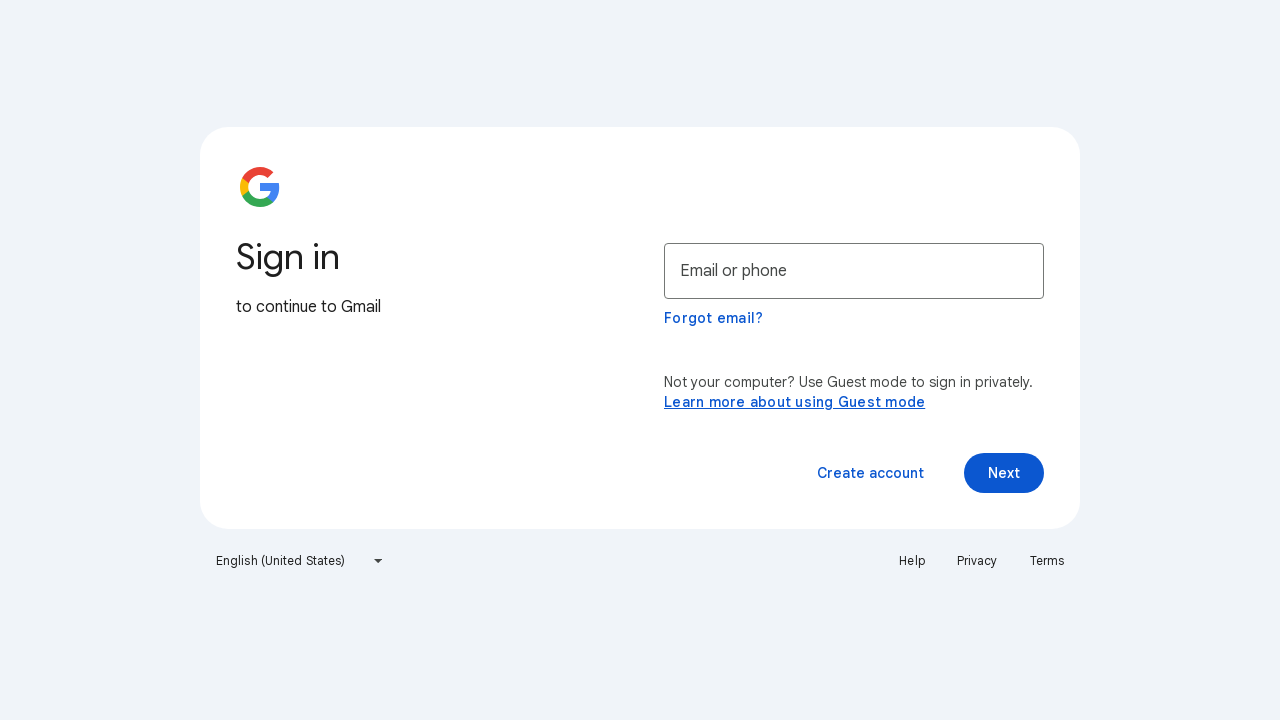